Tests handling of JavaScript confirm dialogs by setting up a dialog handler and interacting with alert buttons on the page

Starting URL: https://demoqa.com/alerts

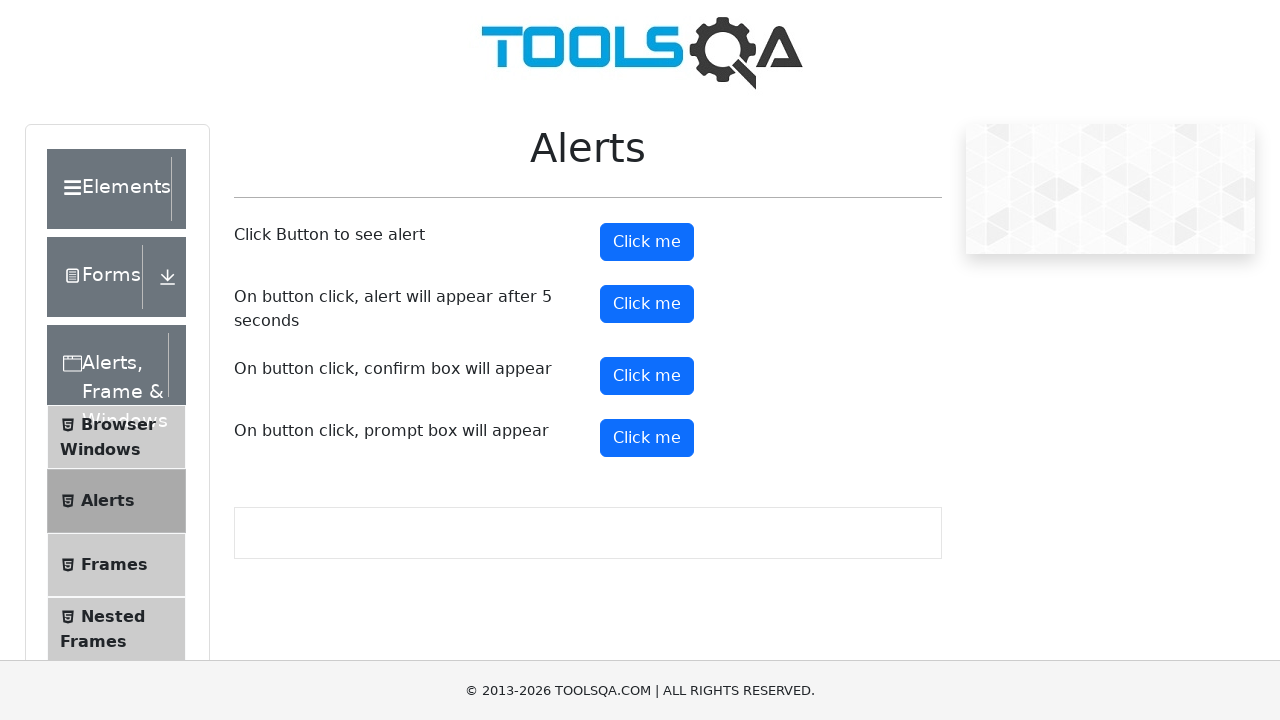

Registered dialog handler to accept confirm dialogs
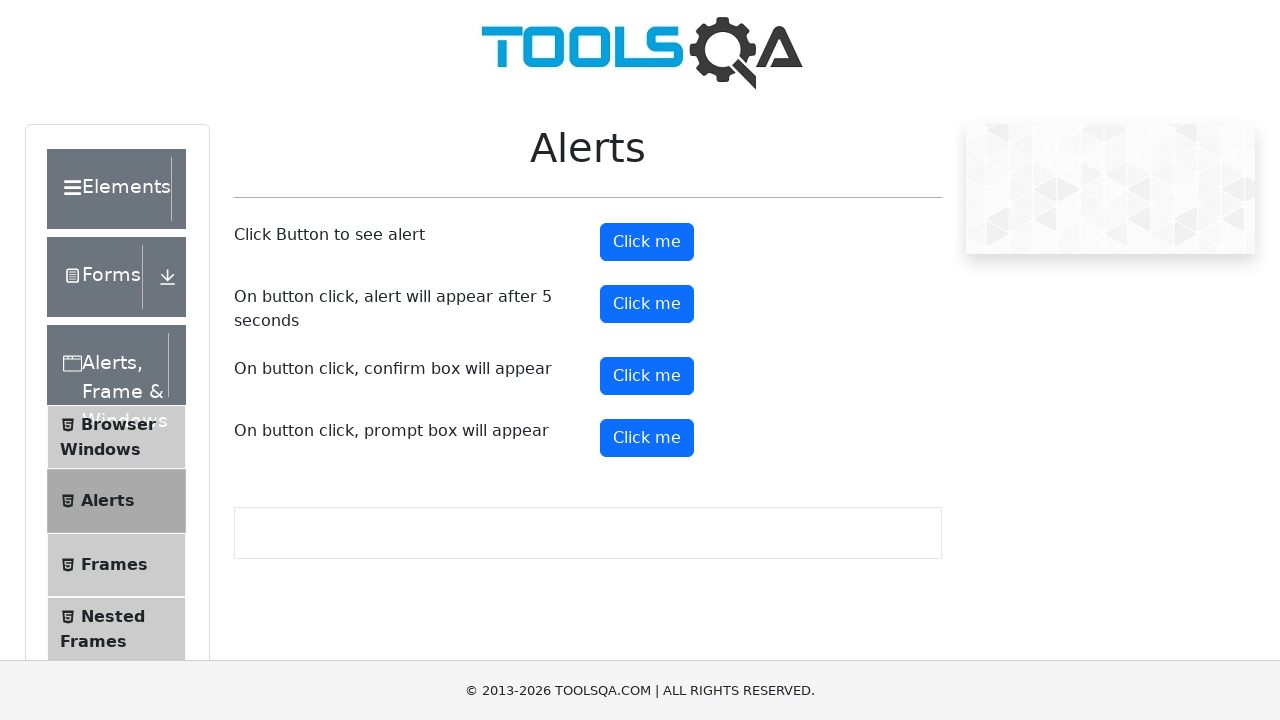

Clicked confirm button to trigger dialog at (647, 376) on #confirmButton
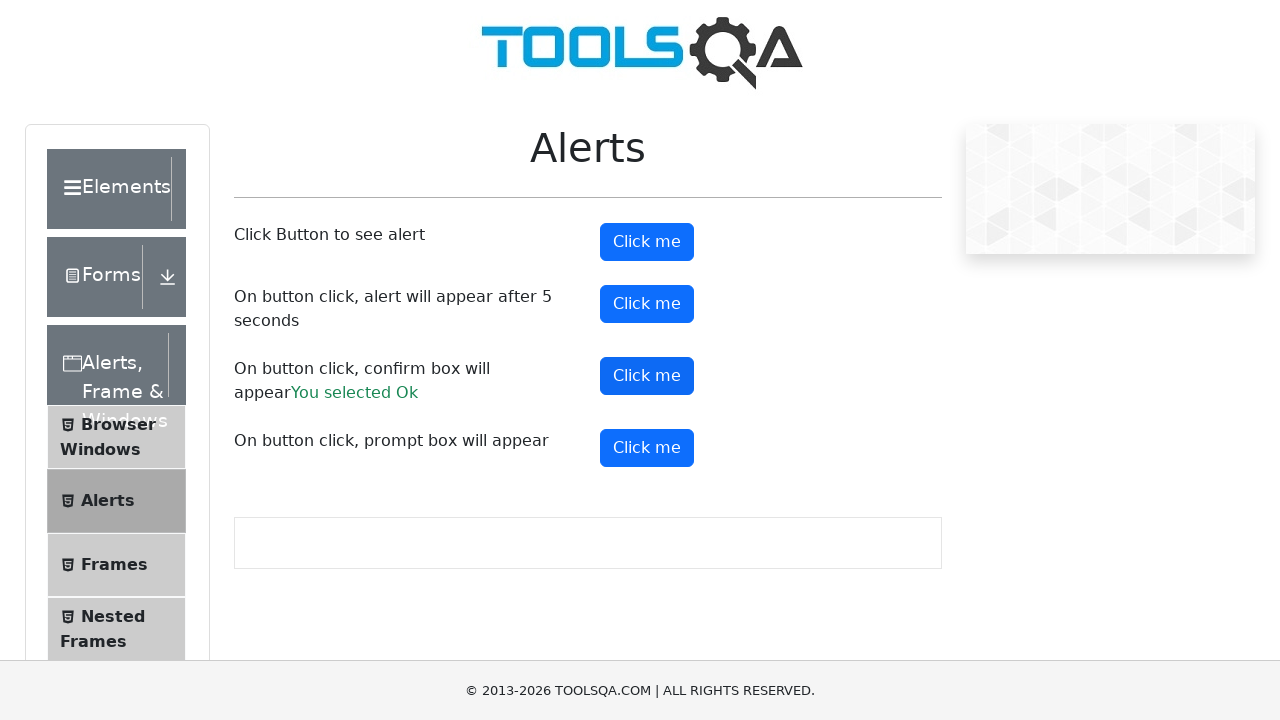

Waited for dialog to be handled
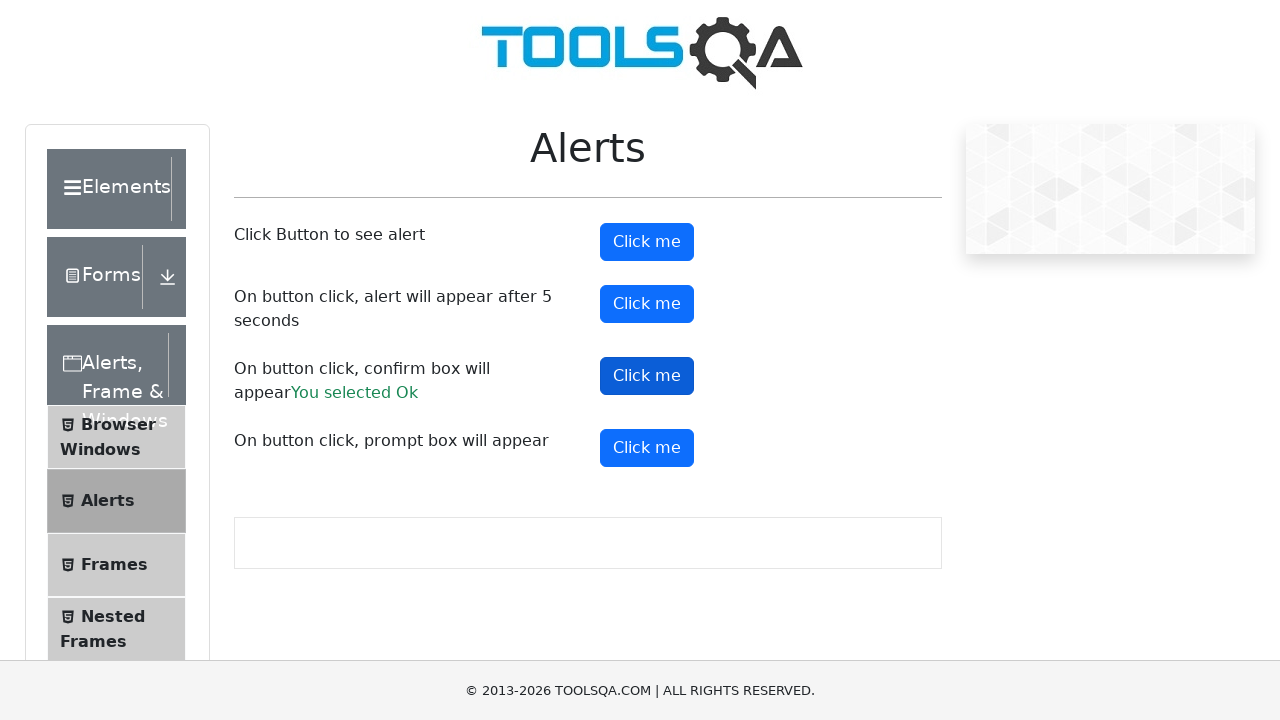

Clicked alert button at (647, 242) on #alertButton
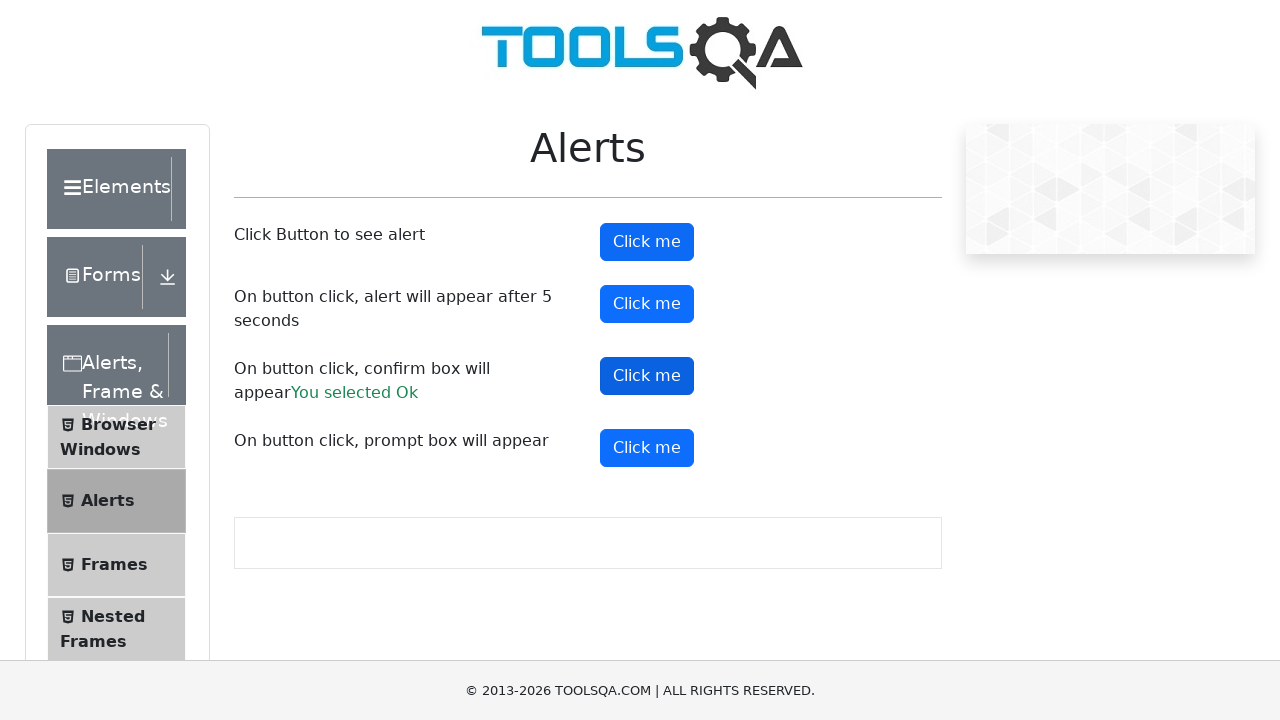

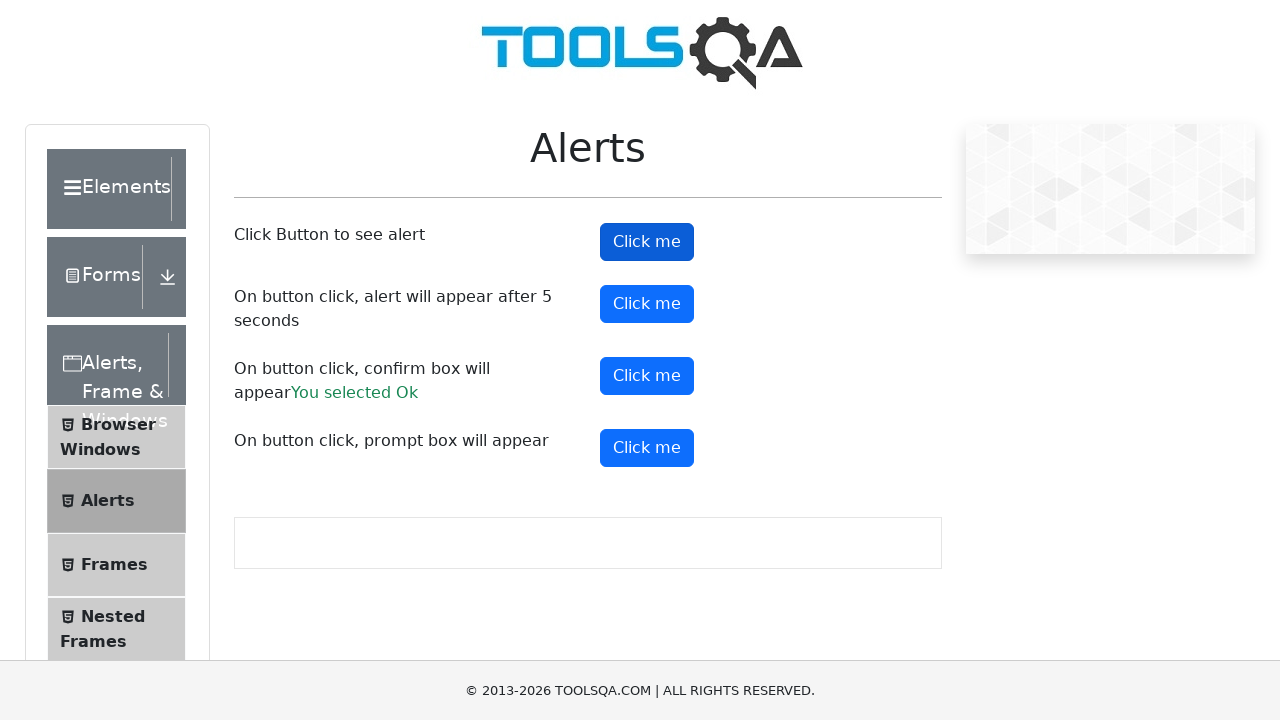